Tests the search functionality on Kabum e-commerce website by entering a search keyword character by character and verifying that product results are displayed.

Starting URL: https://www.kabum.com.br/

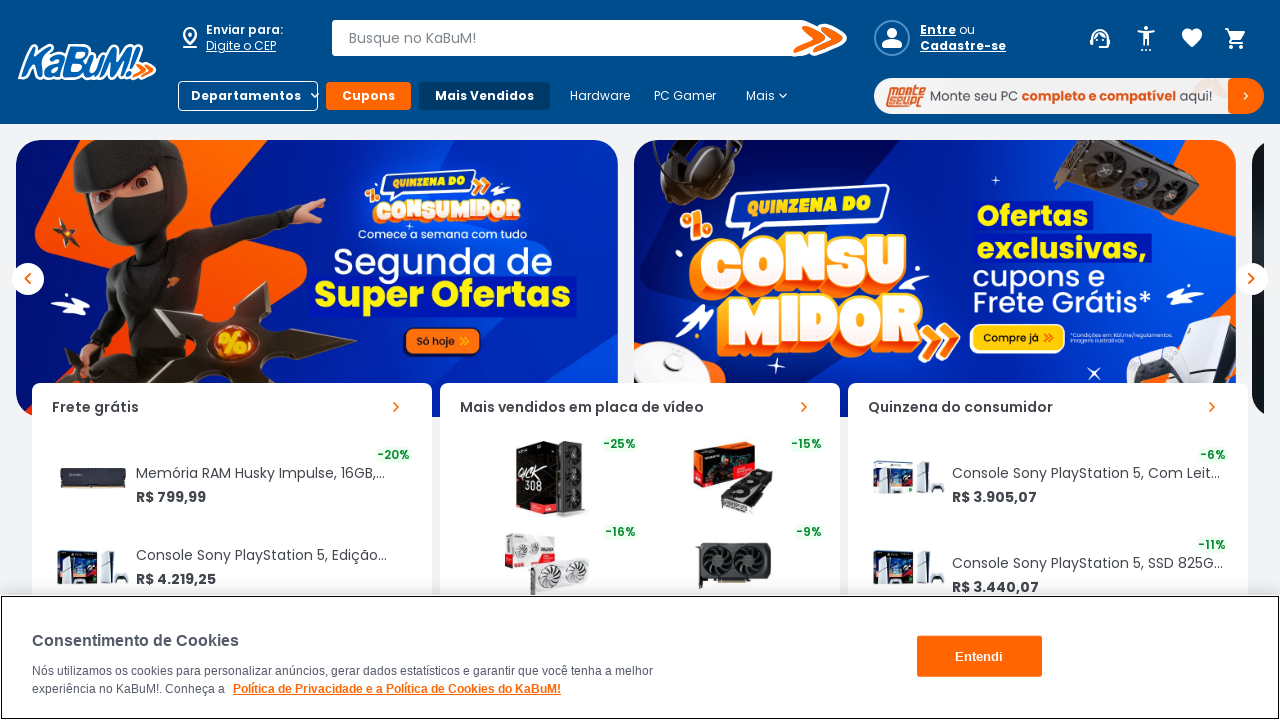

Clicked on the search input field at (575, 38) on #inputBusca
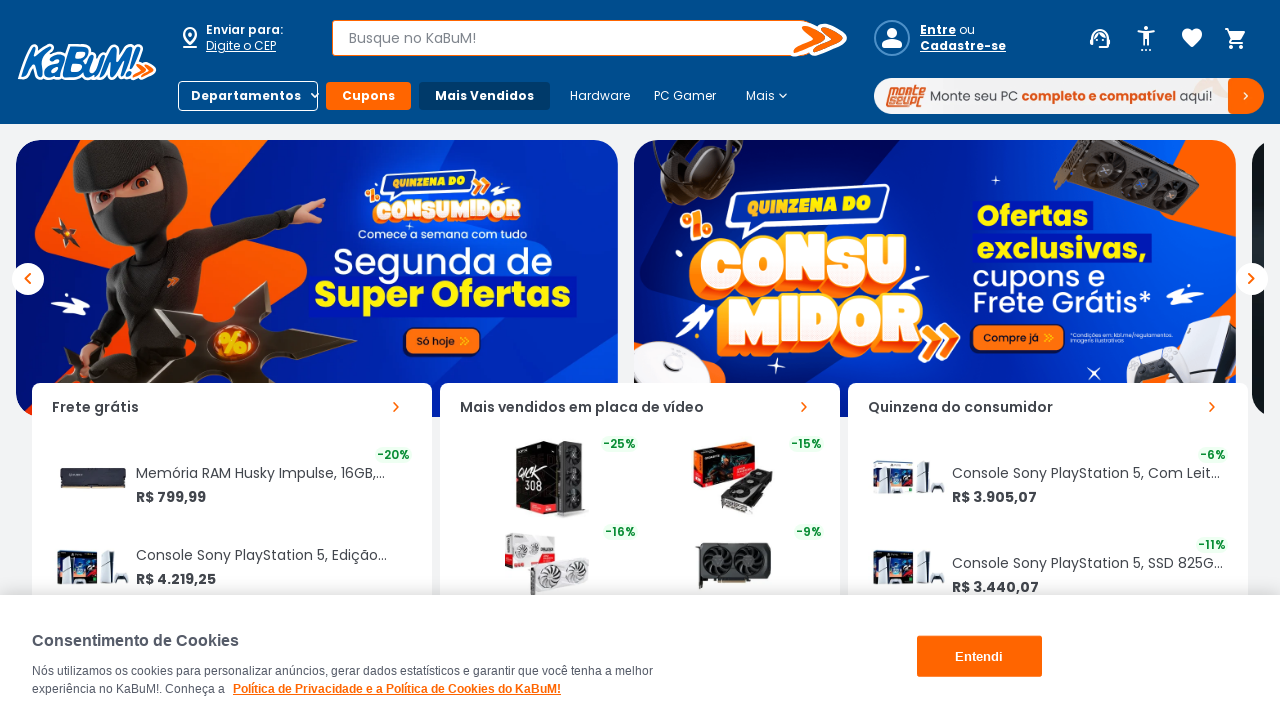

Typed character 'T' in search field on #inputBusca
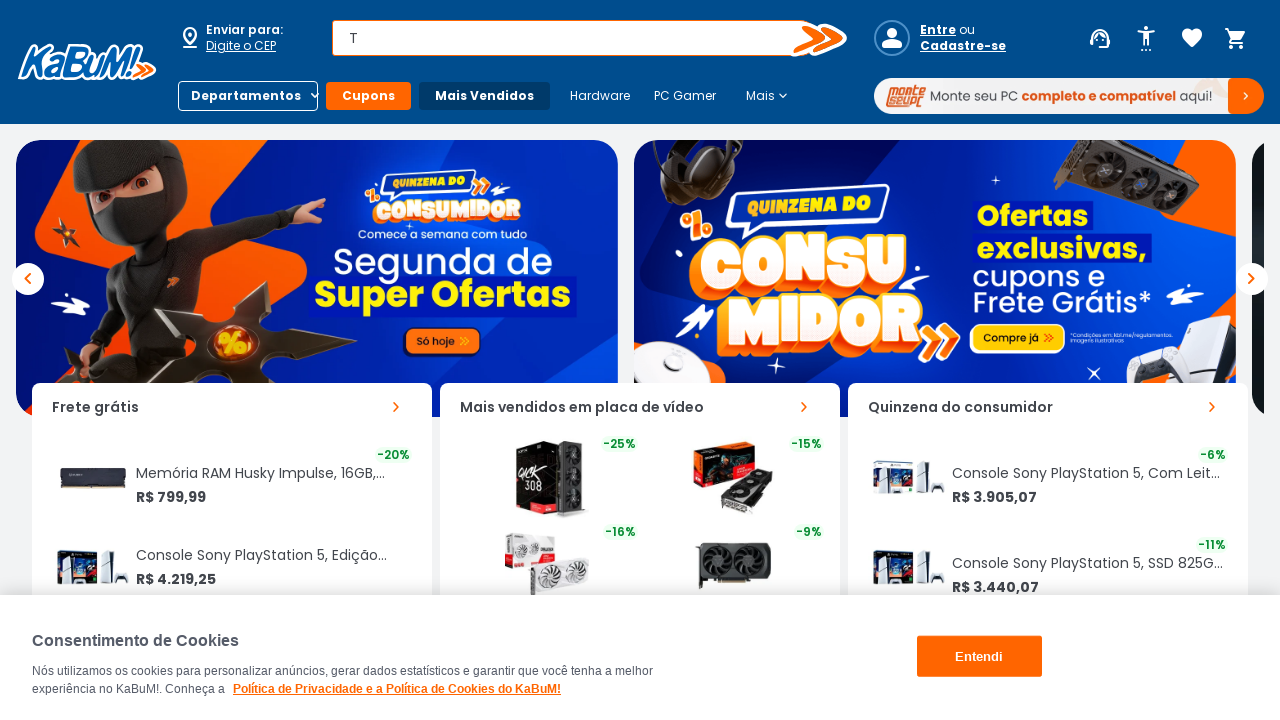

Typed character 'e' in search field on #inputBusca
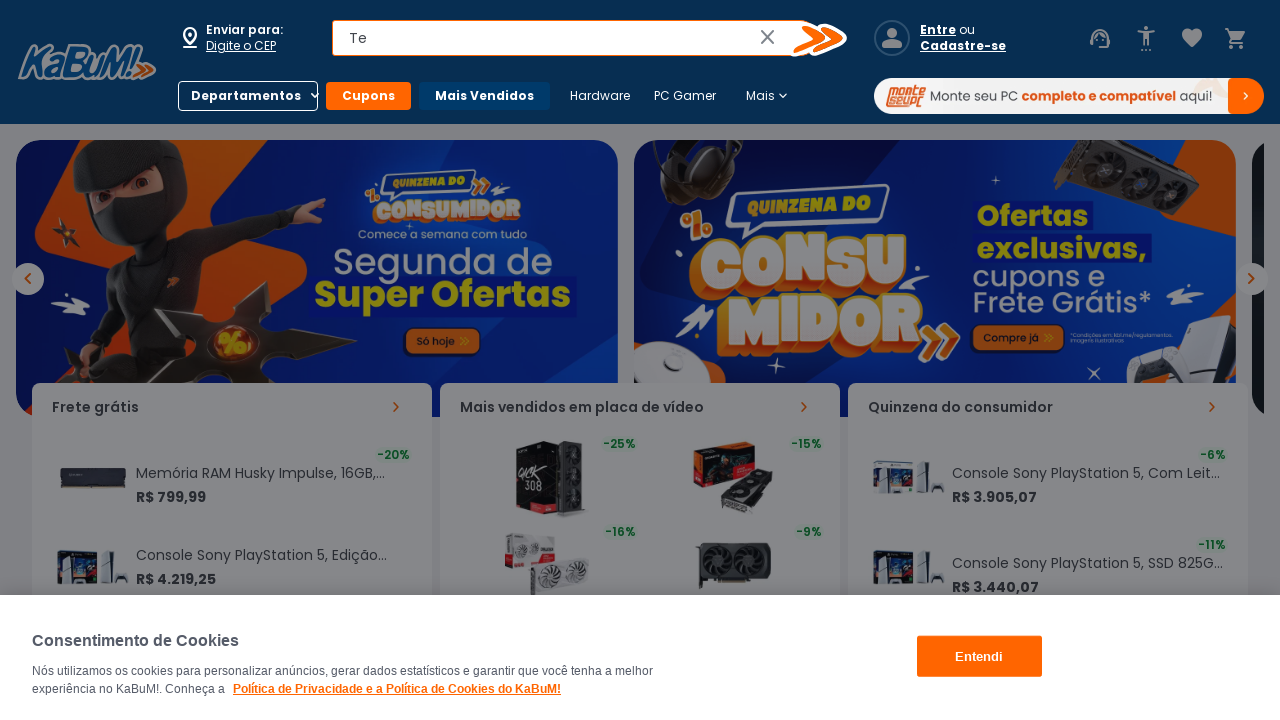

Typed character 'c' in search field on #inputBusca
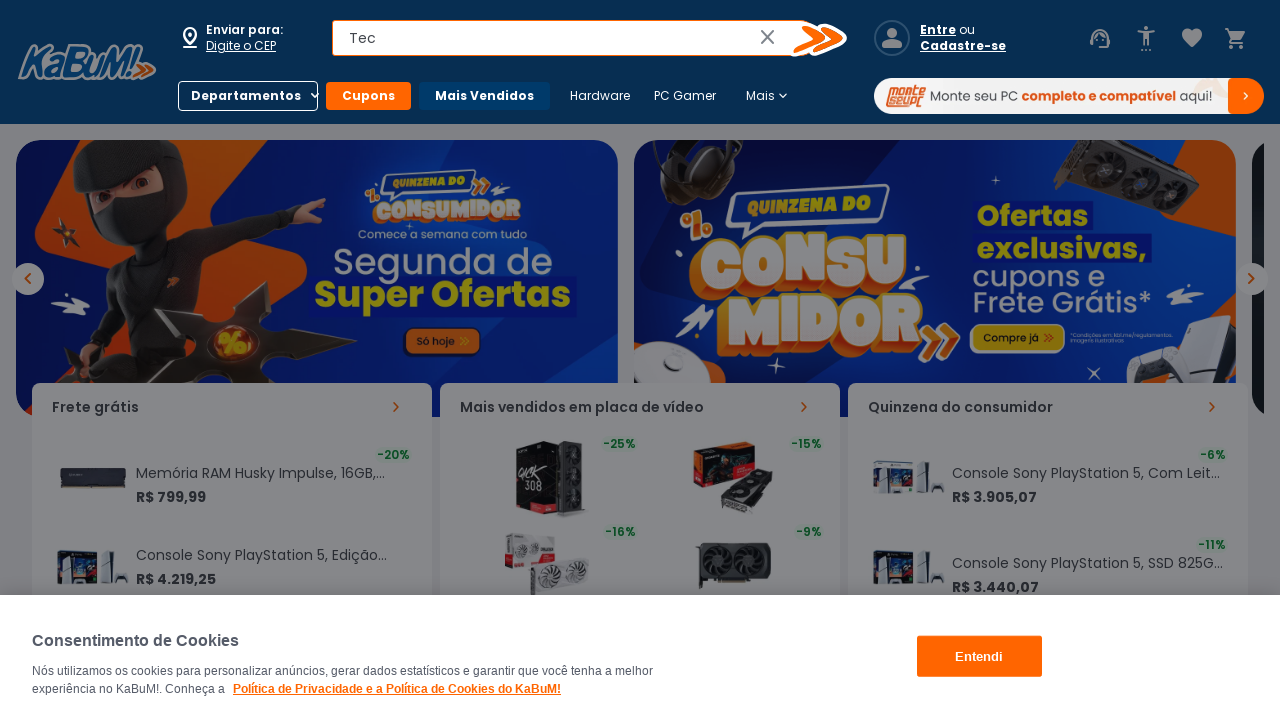

Typed character 'l' in search field on #inputBusca
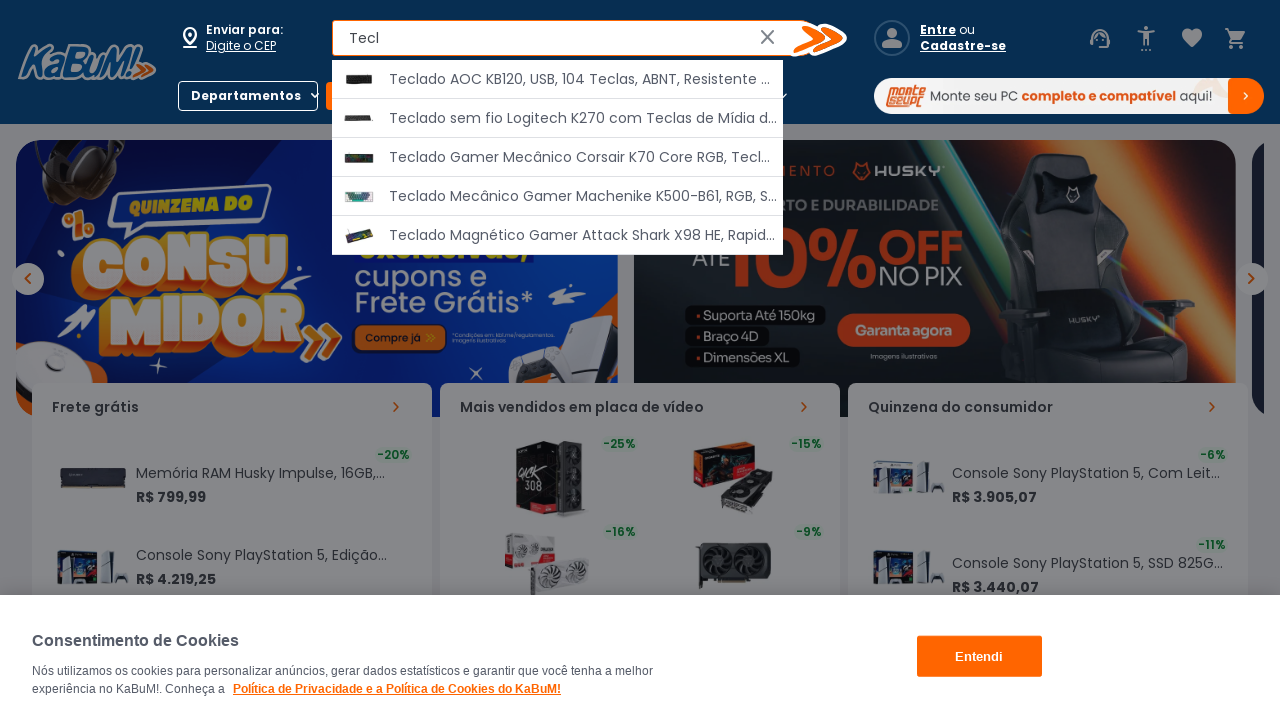

Typed character 'a' in search field on #inputBusca
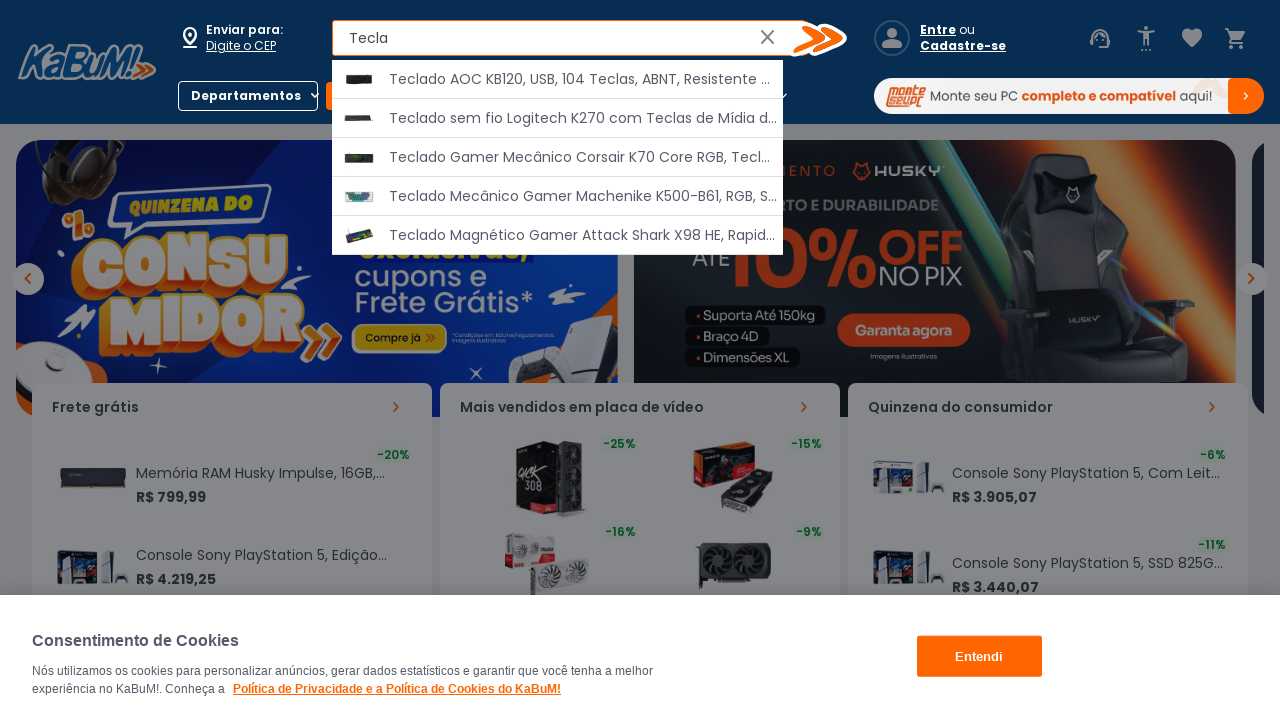

Typed character 'd' in search field on #inputBusca
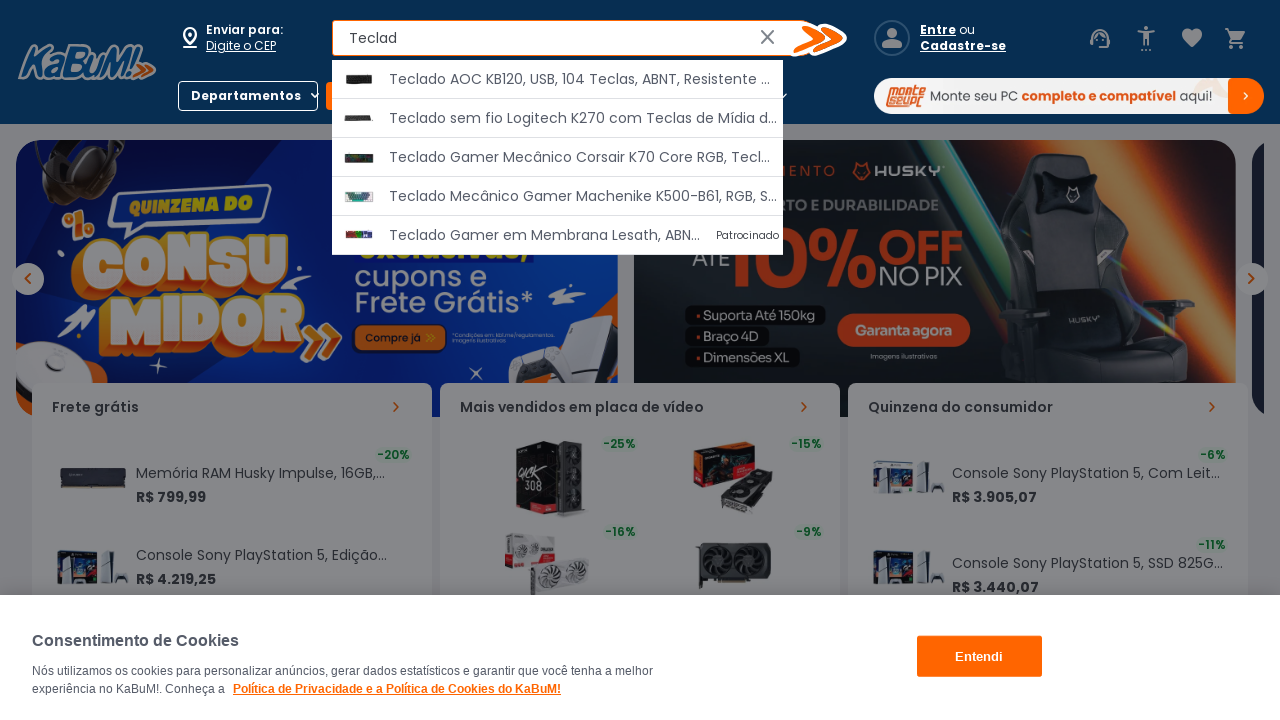

Typed character 'o' in search field on #inputBusca
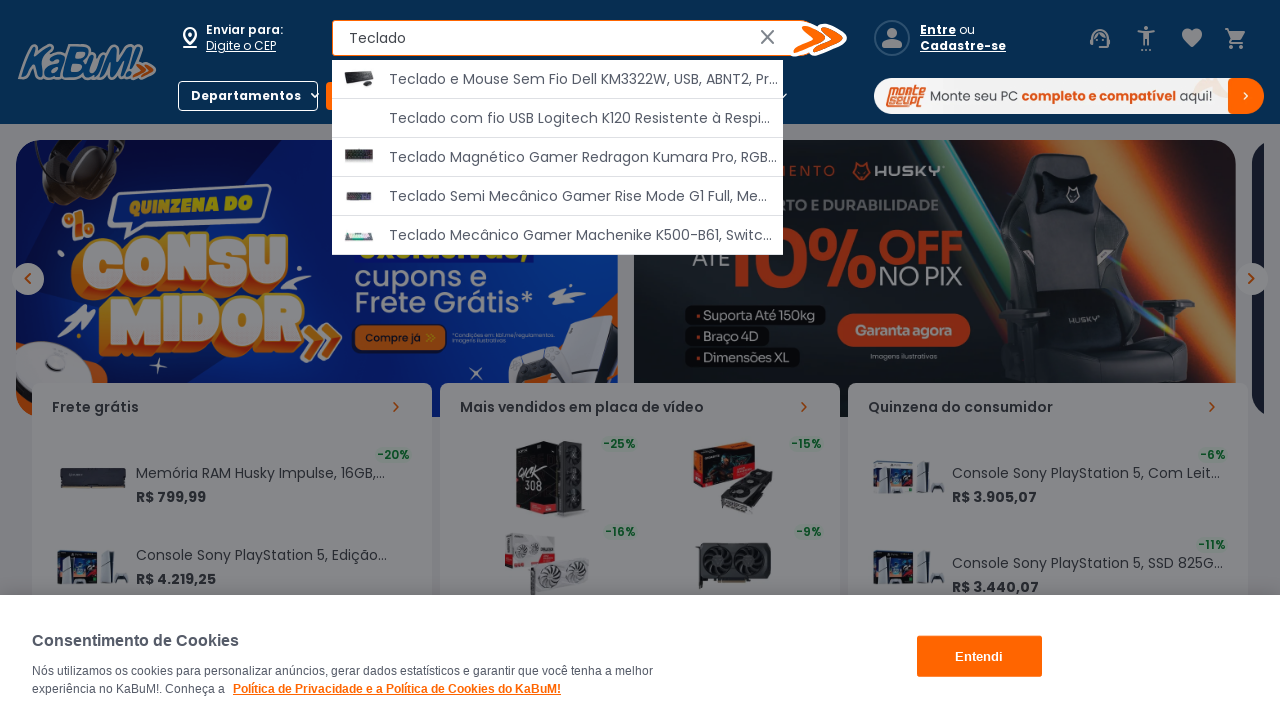

Pressed Enter to submit search for 'Teclado' on #inputBusca
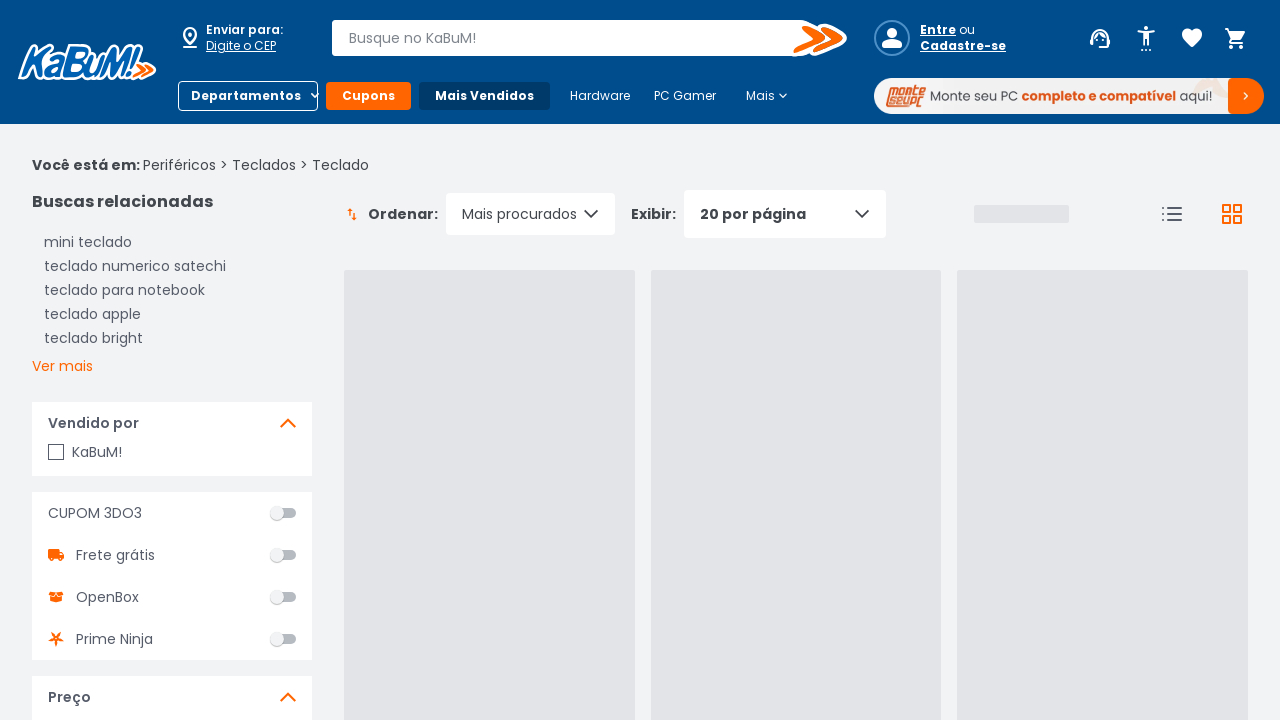

Product cards loaded in search results
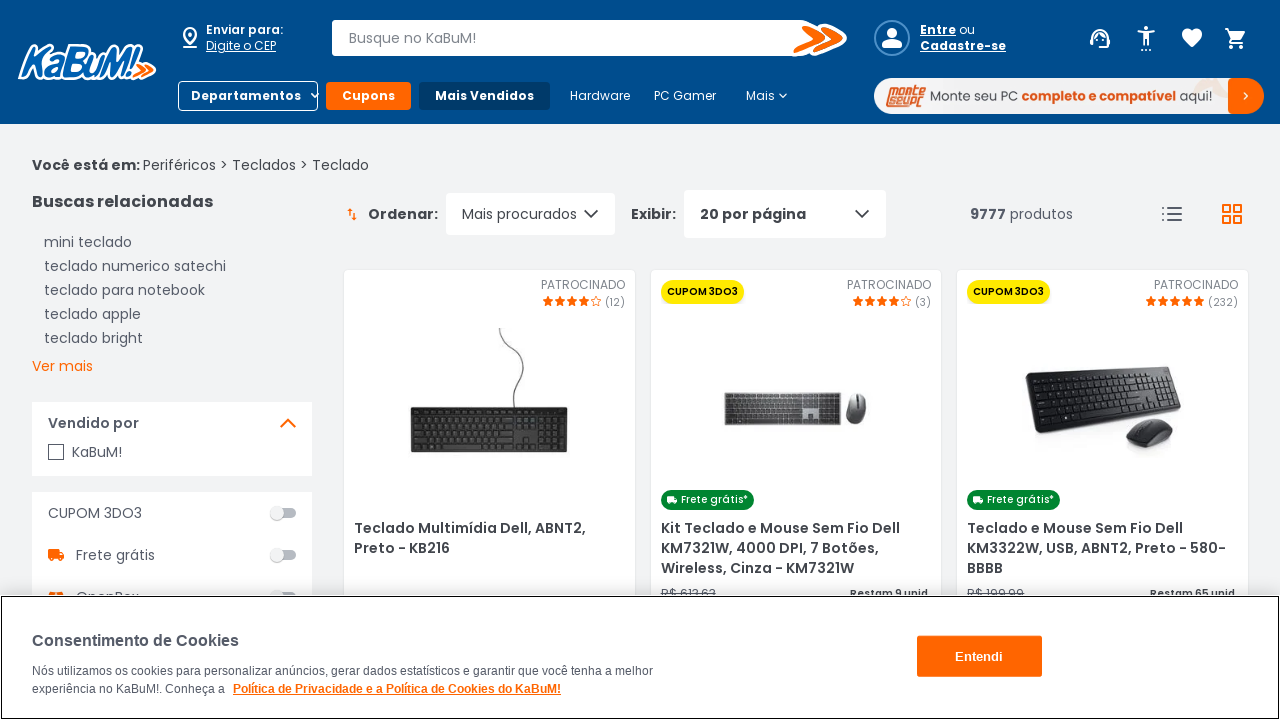

Verified that 27 product card(s) are displayed
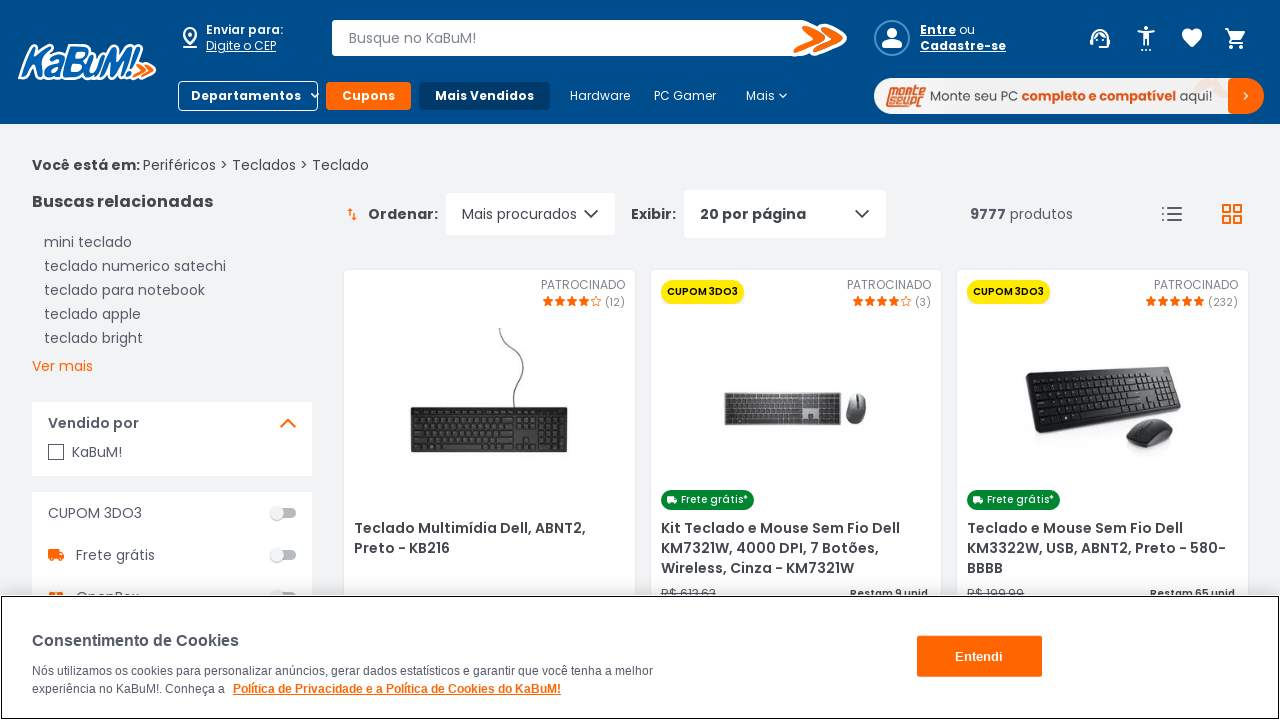

Verified first product card name element is present
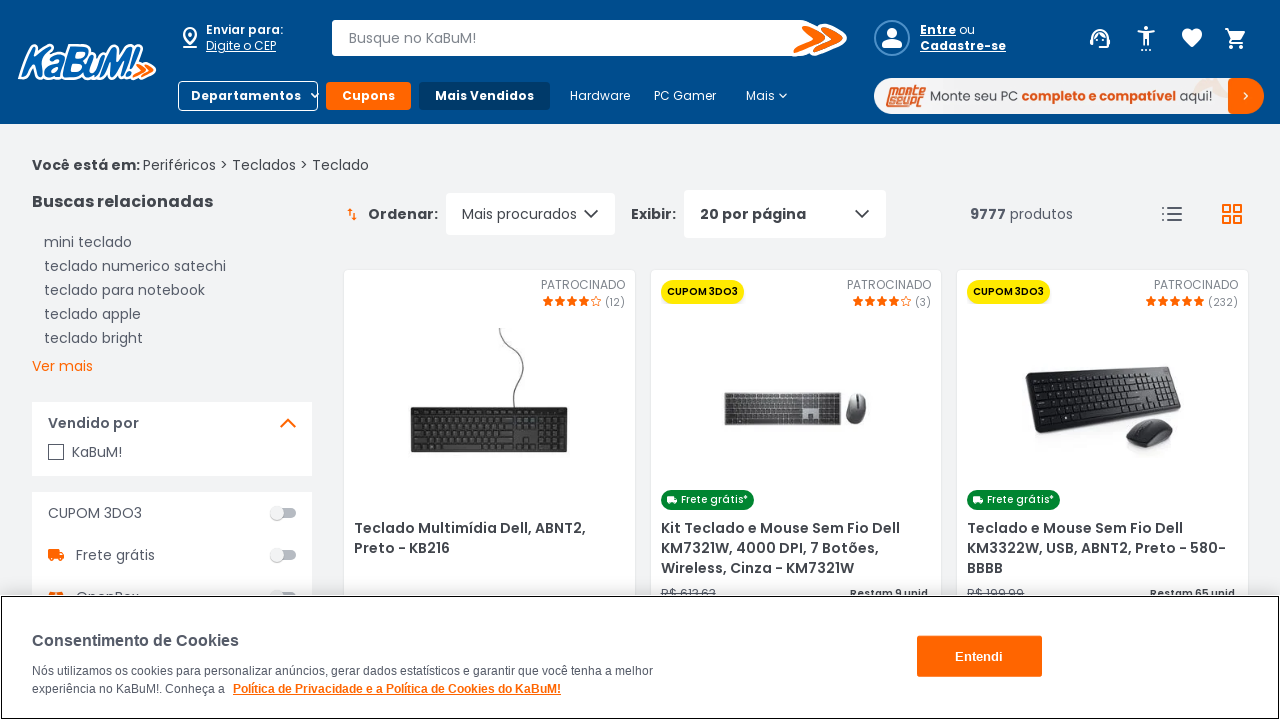

Verified first product card price element is present
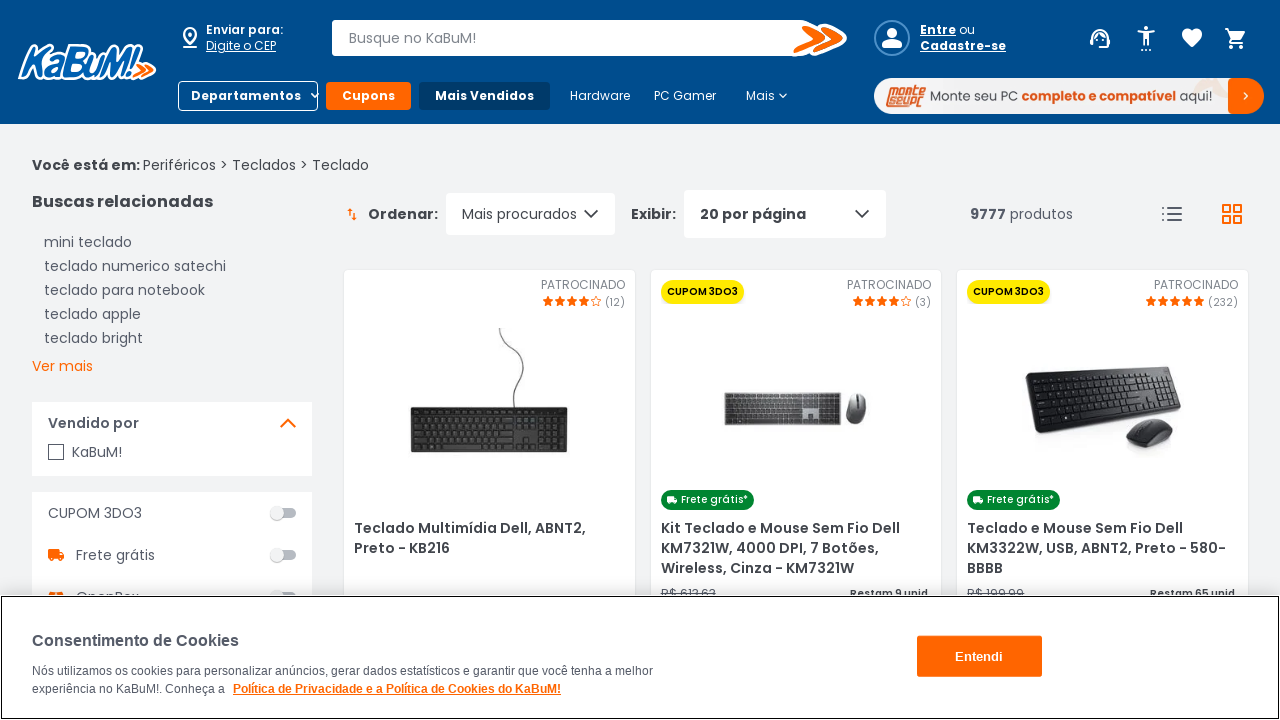

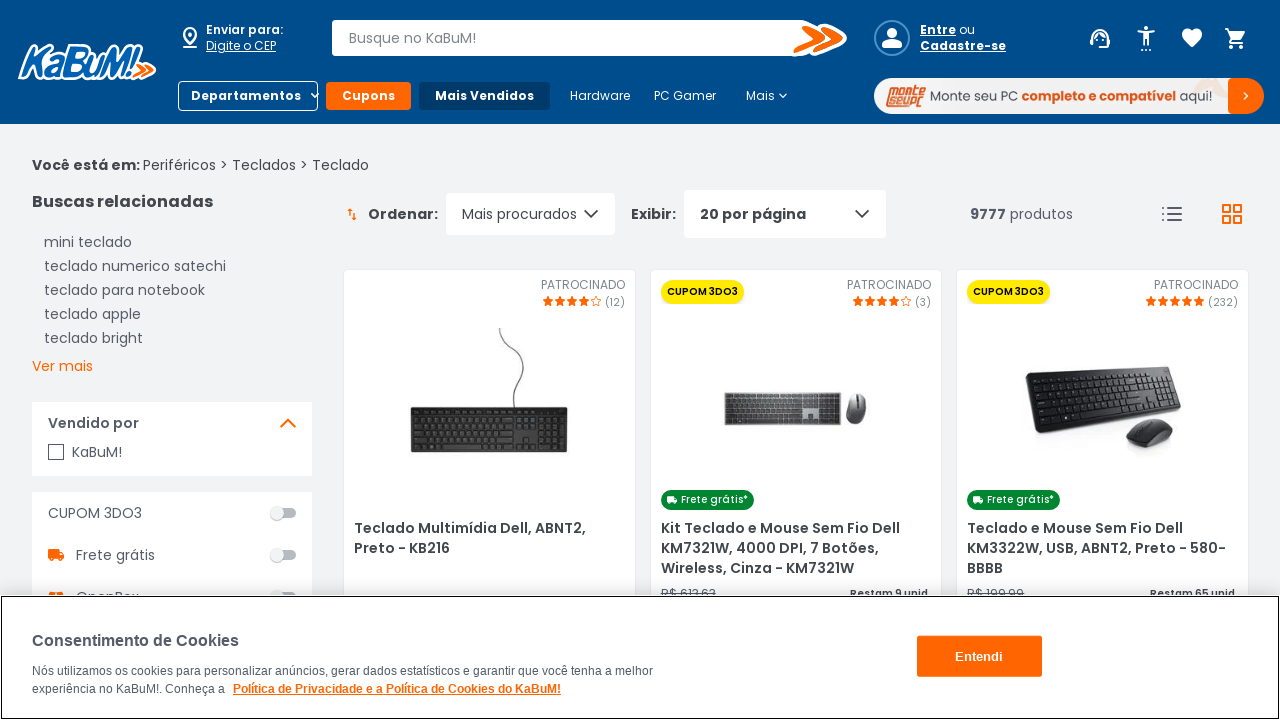